Tests the registration form on a flights booking website by navigating to the registration page and filling in user details

Starting URL: https://flights.qedgetech.com/

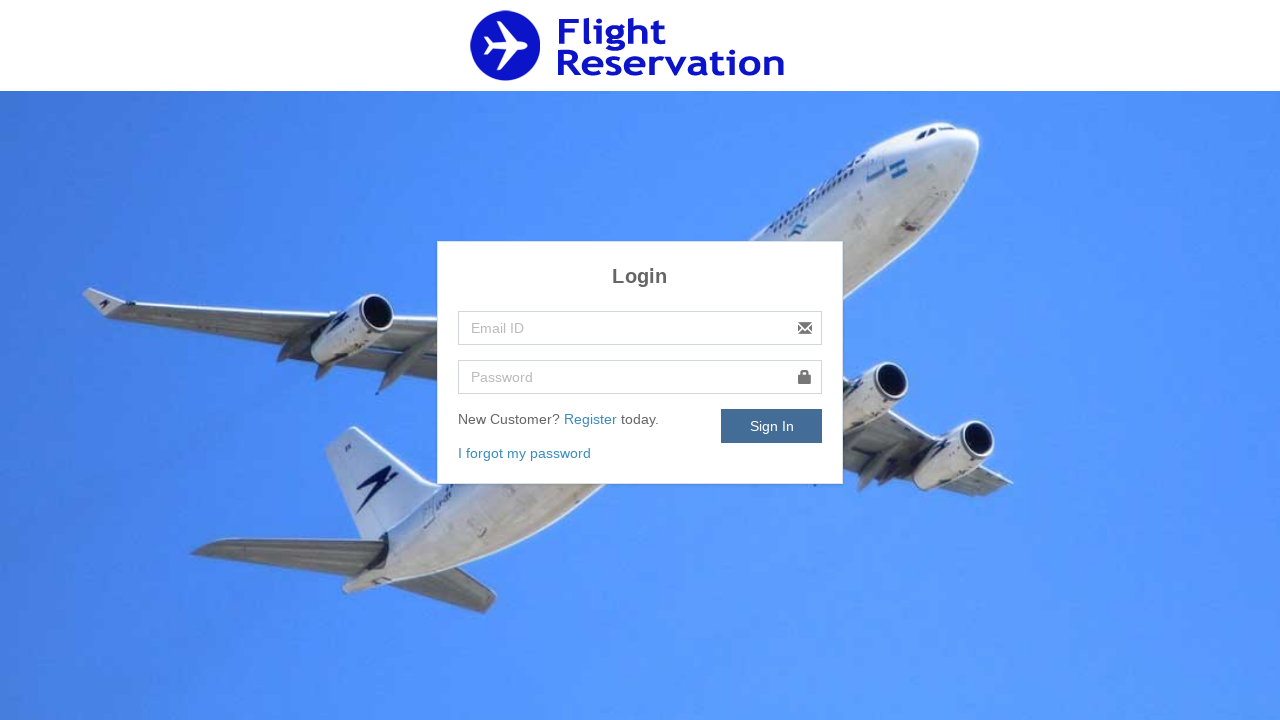

Clicked Register link to navigate to registration page at (592, 419) on a:has-text('Register')
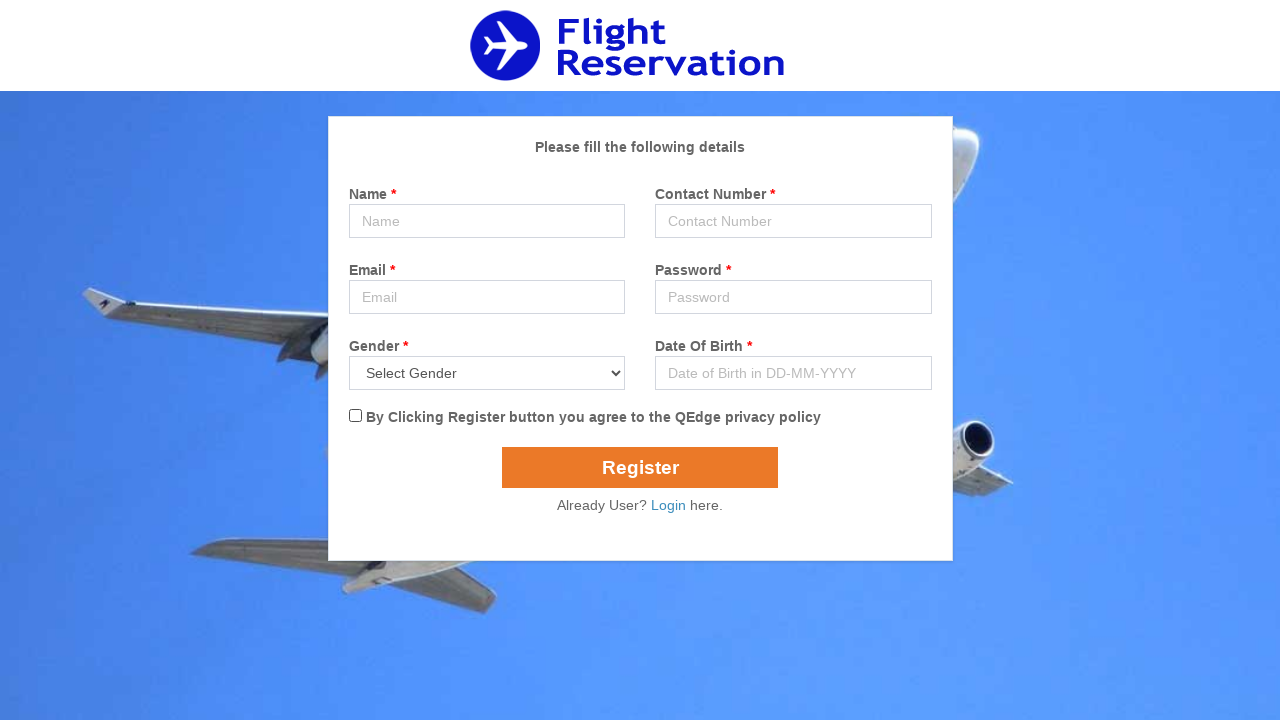

Registration form loaded with name field visible
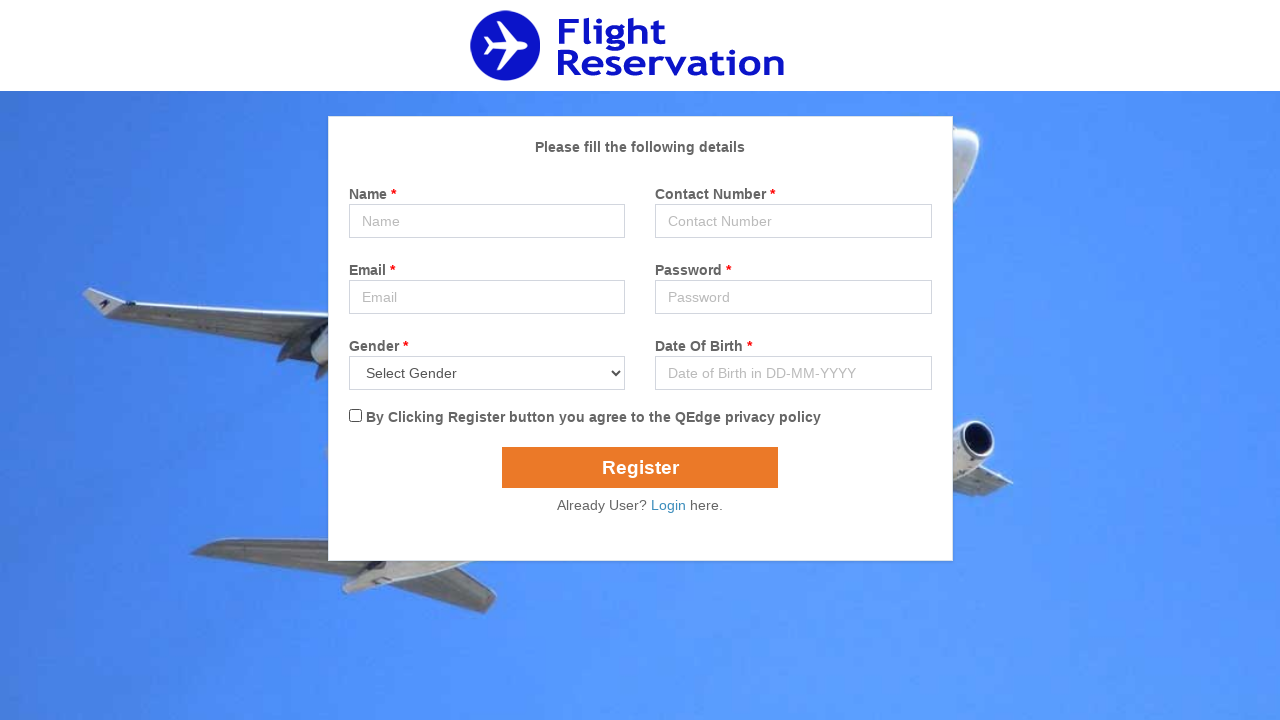

Filled name field with 'pratiksha' on #name
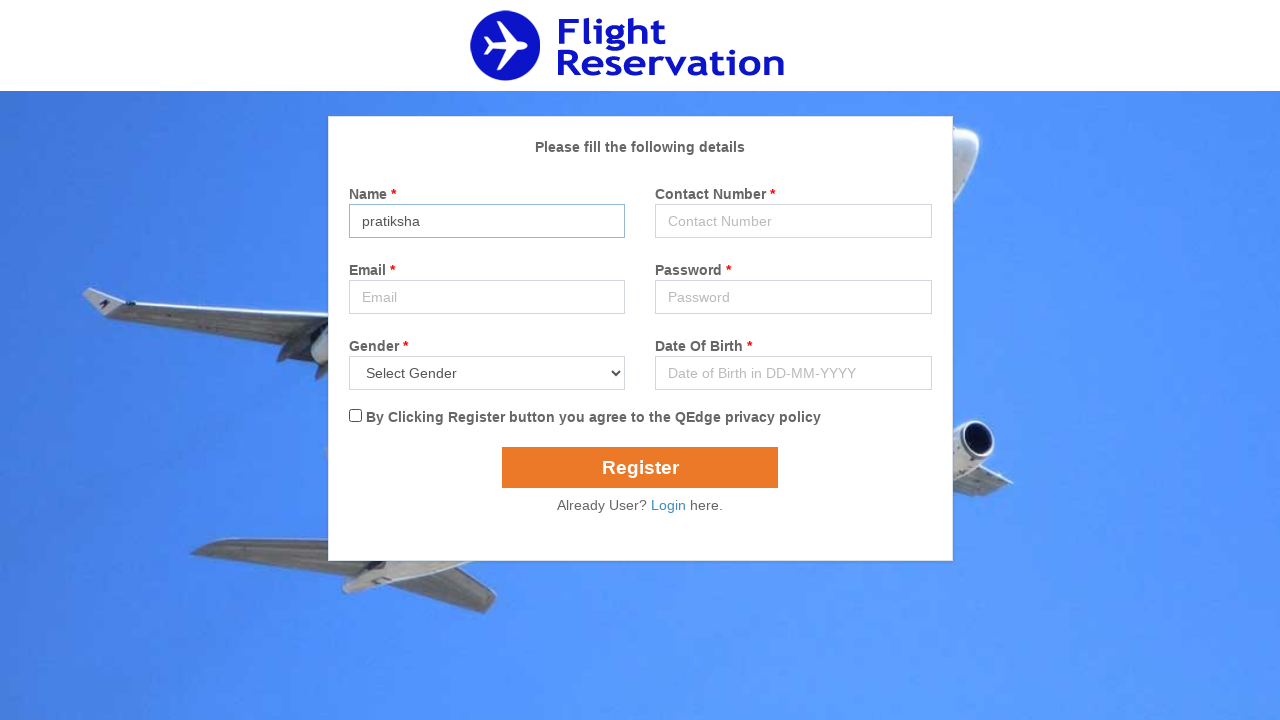

Filled contact number field with '9667876' on input[name='contact']
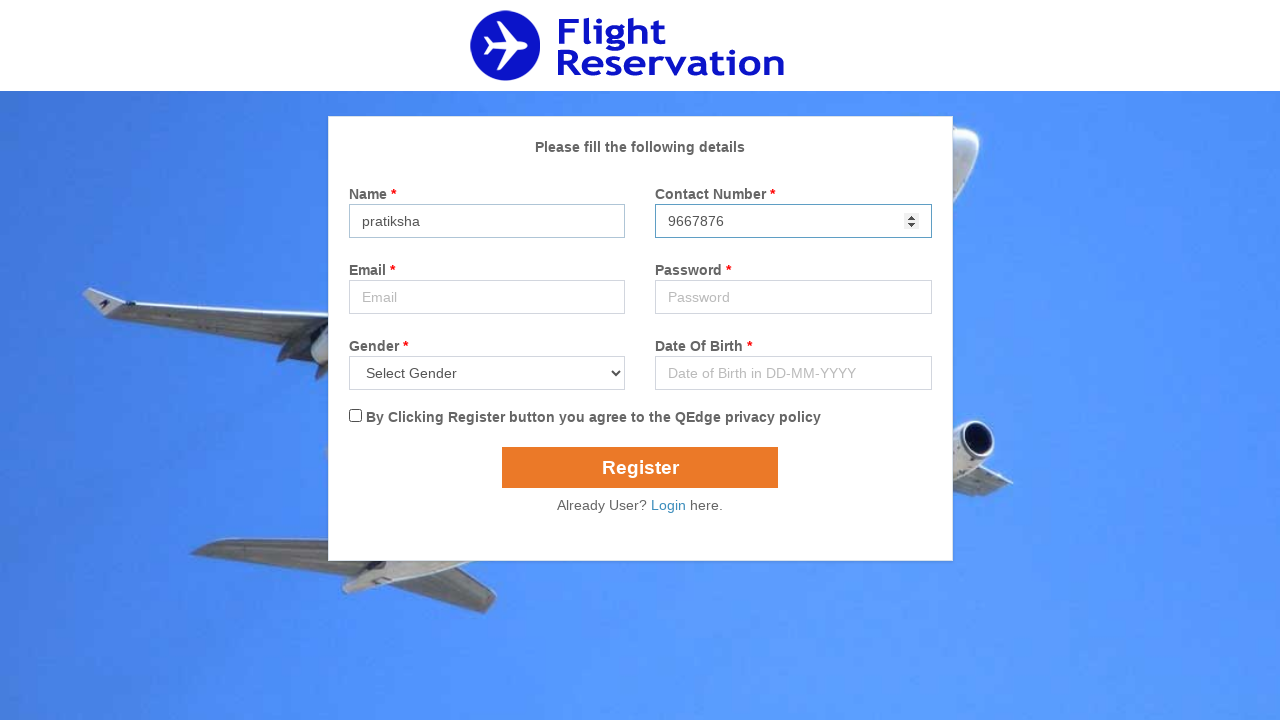

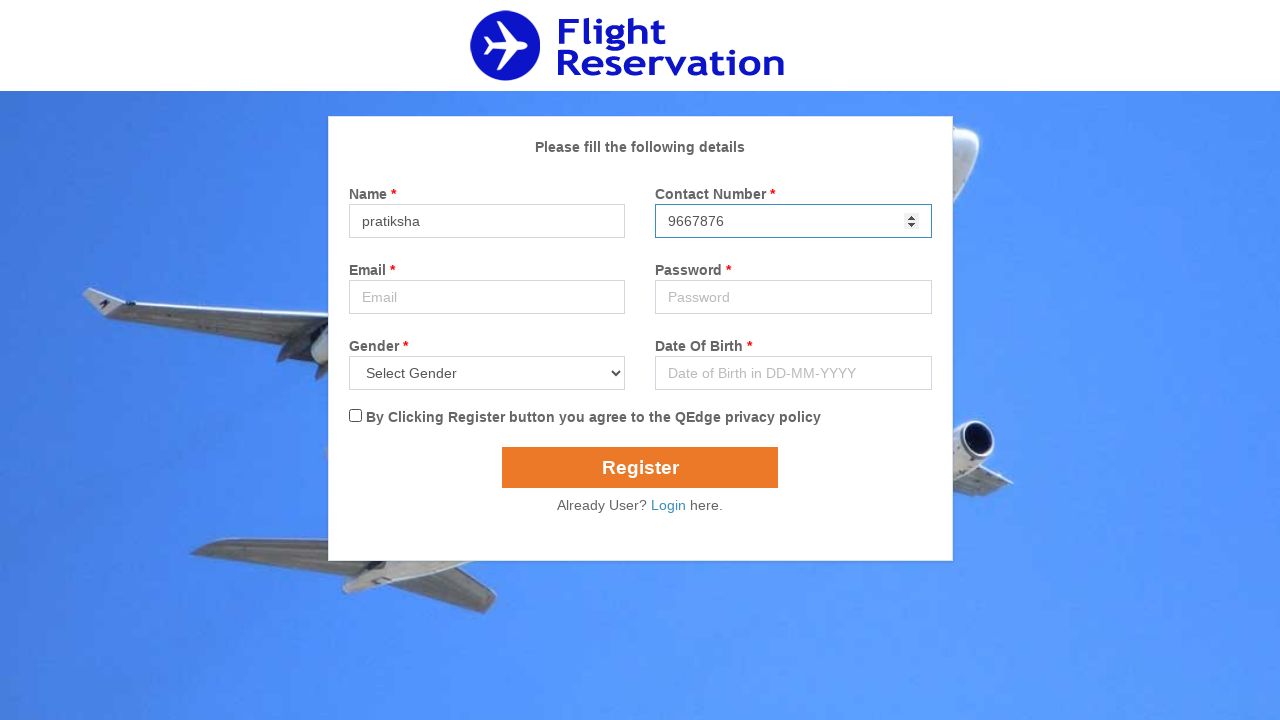